Tests that meta robots noindex tags are correctly applied - absent on public pages and present on test areas and trashed content.

Starting URL: https://serlo.org/

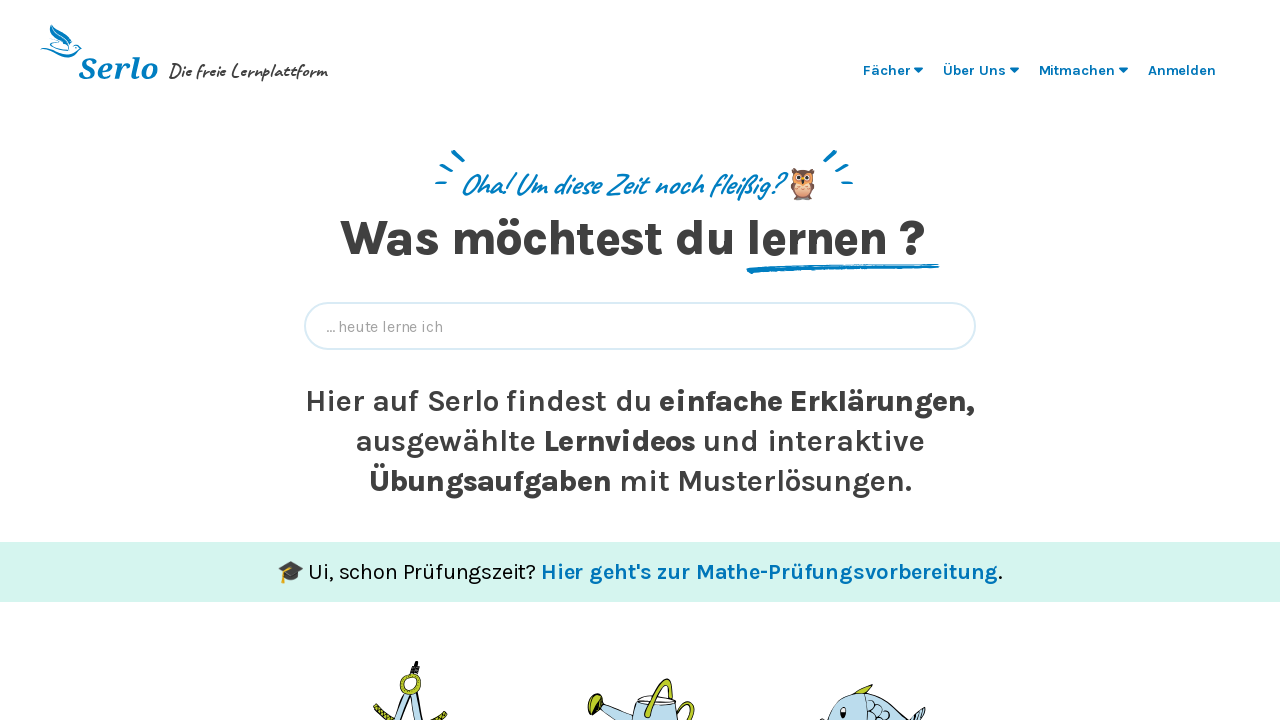

Landing page loaded and DOM content ready
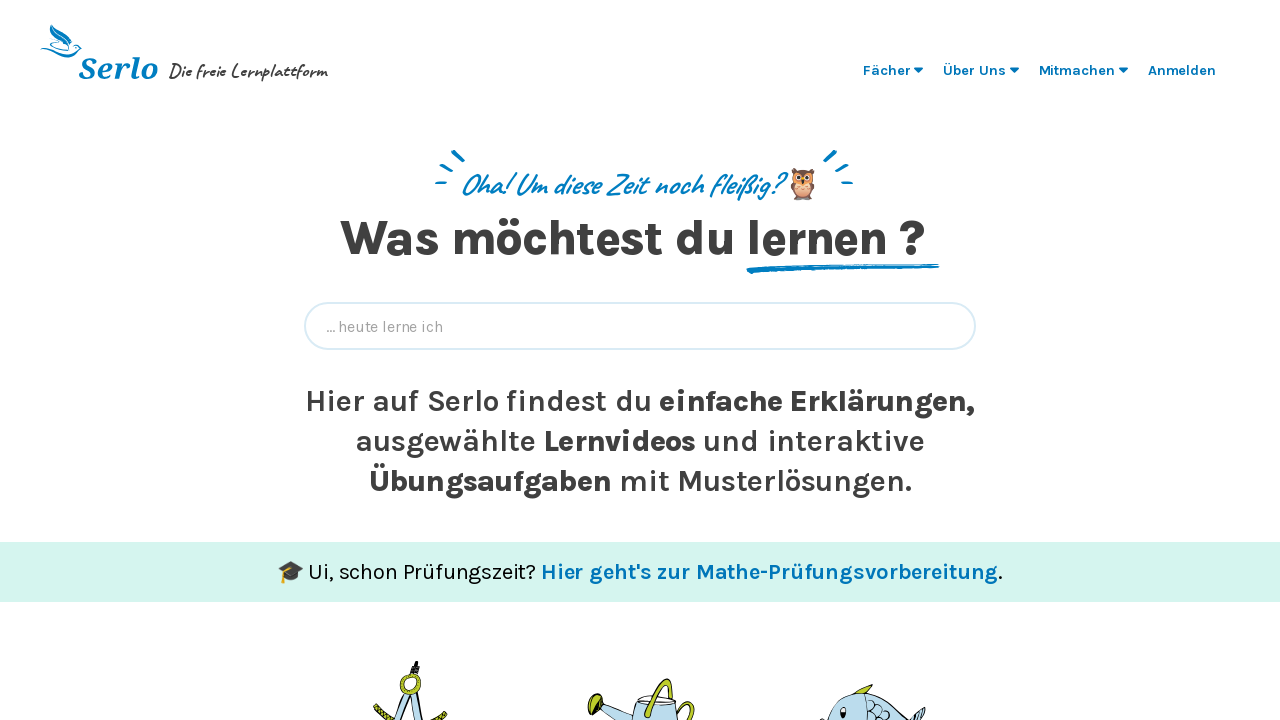

Verified landing page has no noindex meta tag
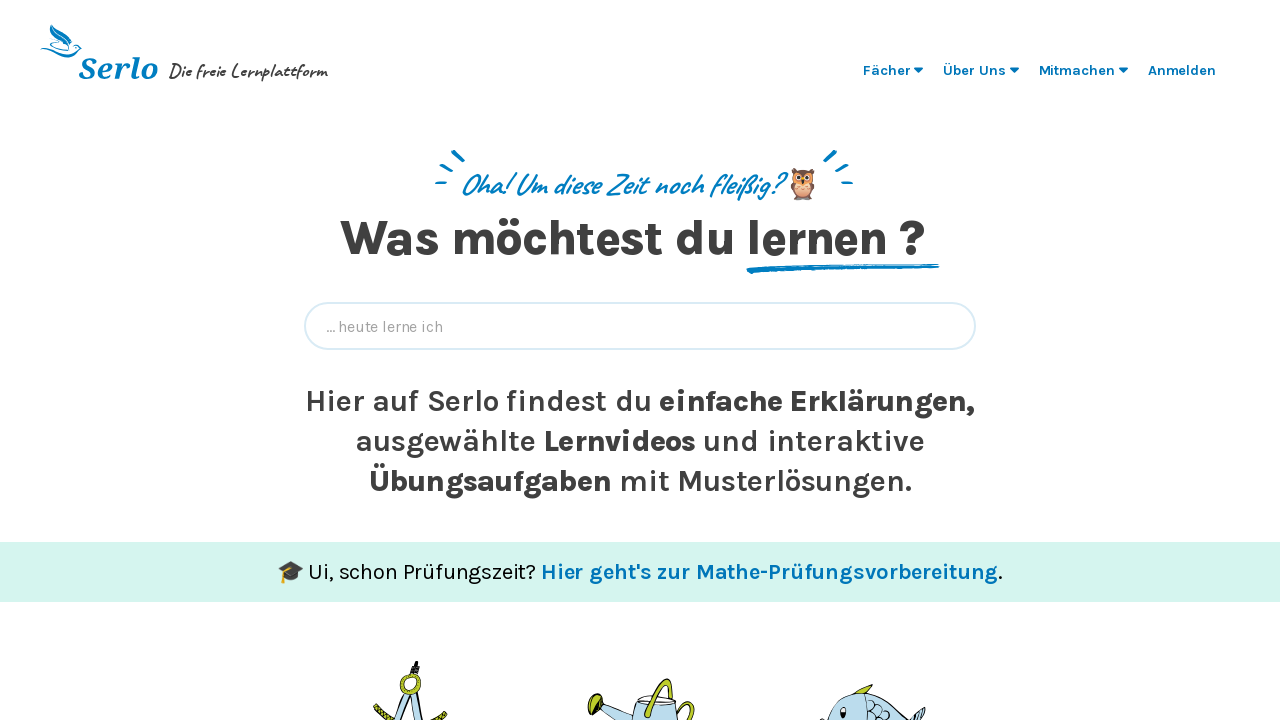

Navigated to /serlo page
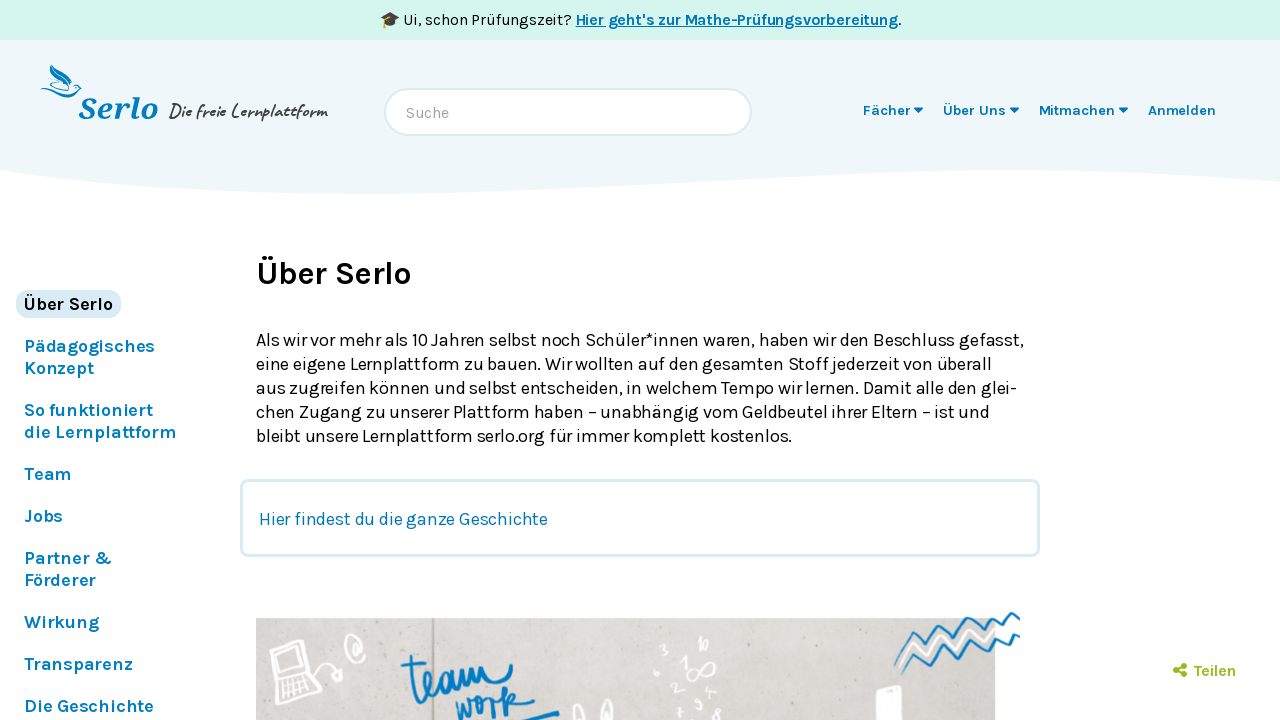

/serlo page loaded and DOM content ready
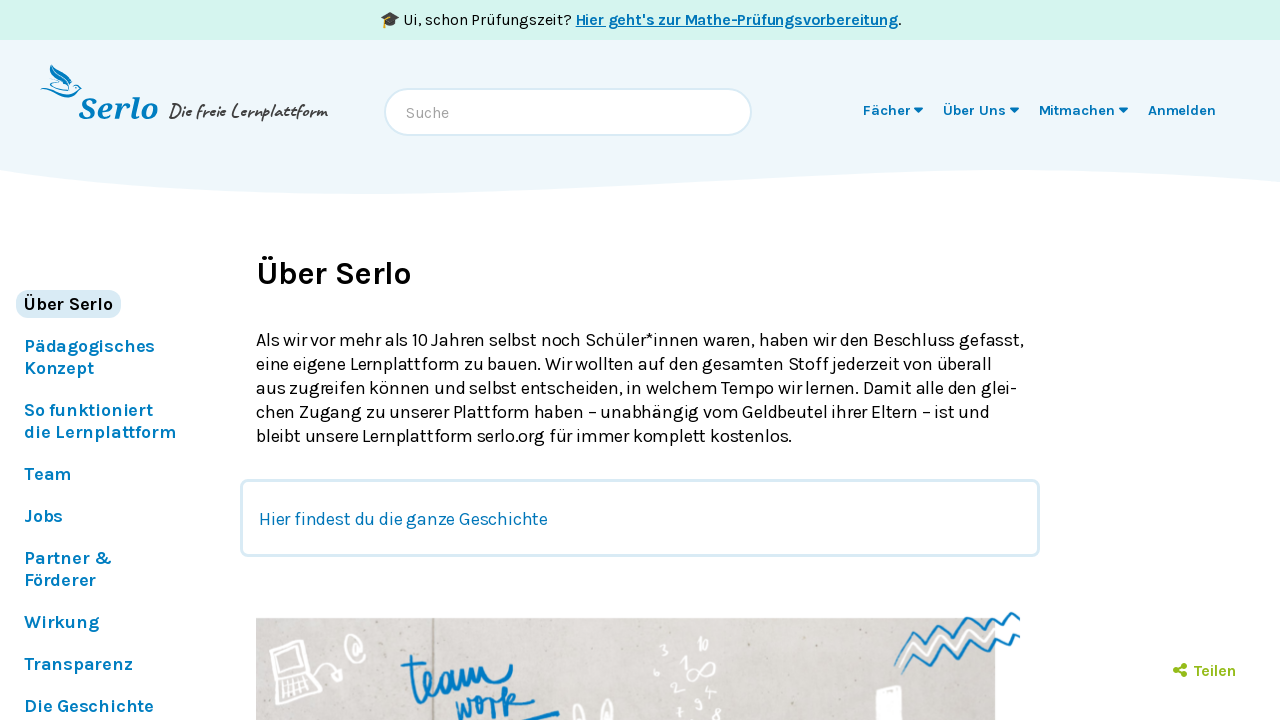

Verified /serlo page has no noindex meta tag
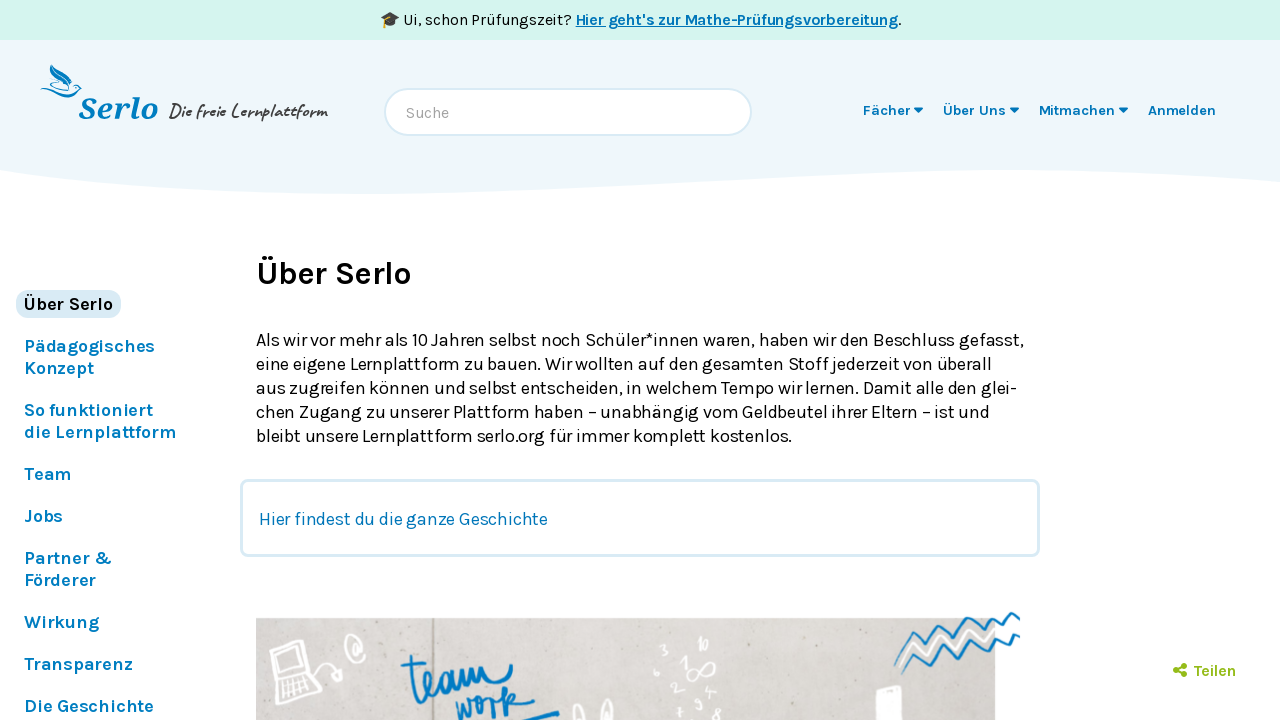

Navigated to content page 1555
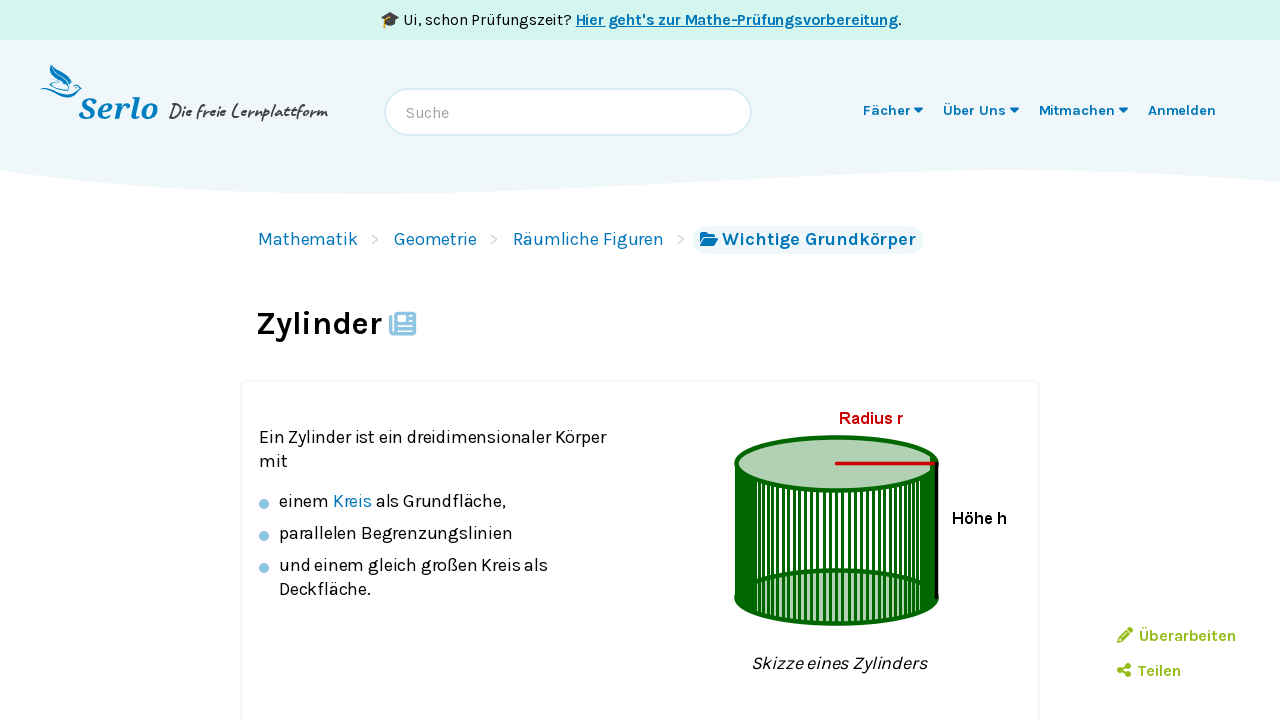

Content page loaded and DOM content ready
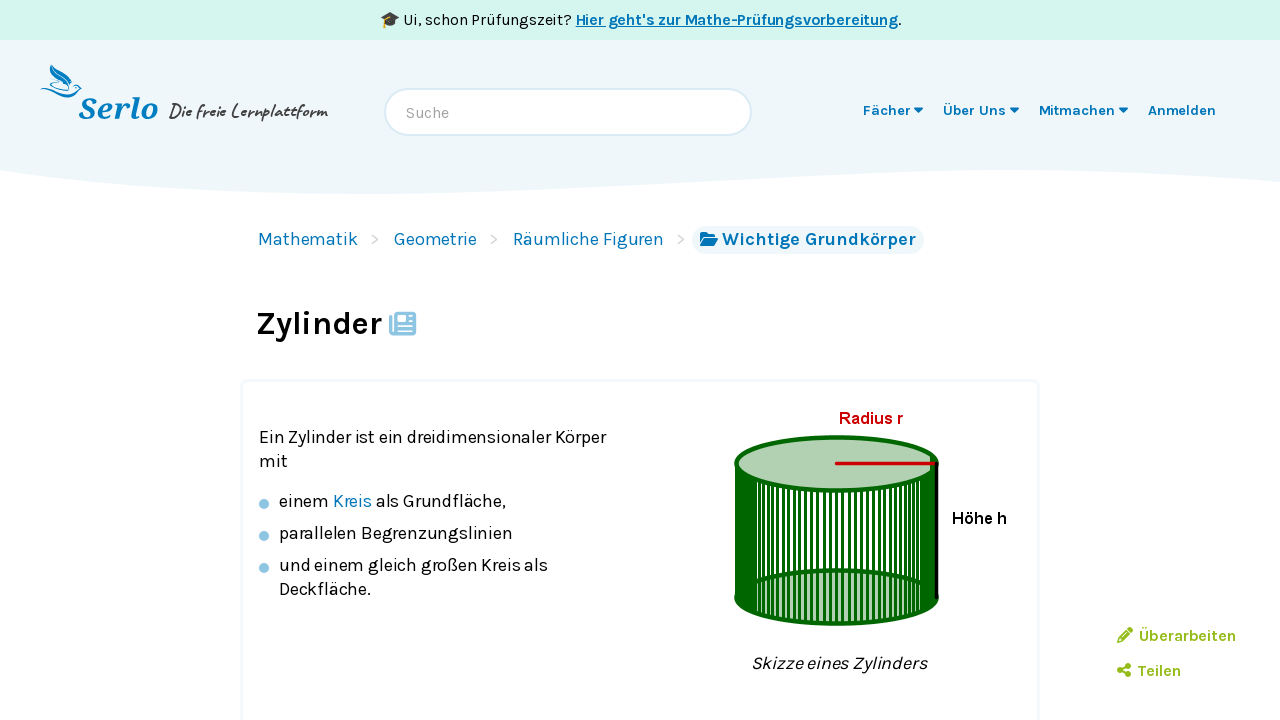

Verified content page has no noindex meta tag
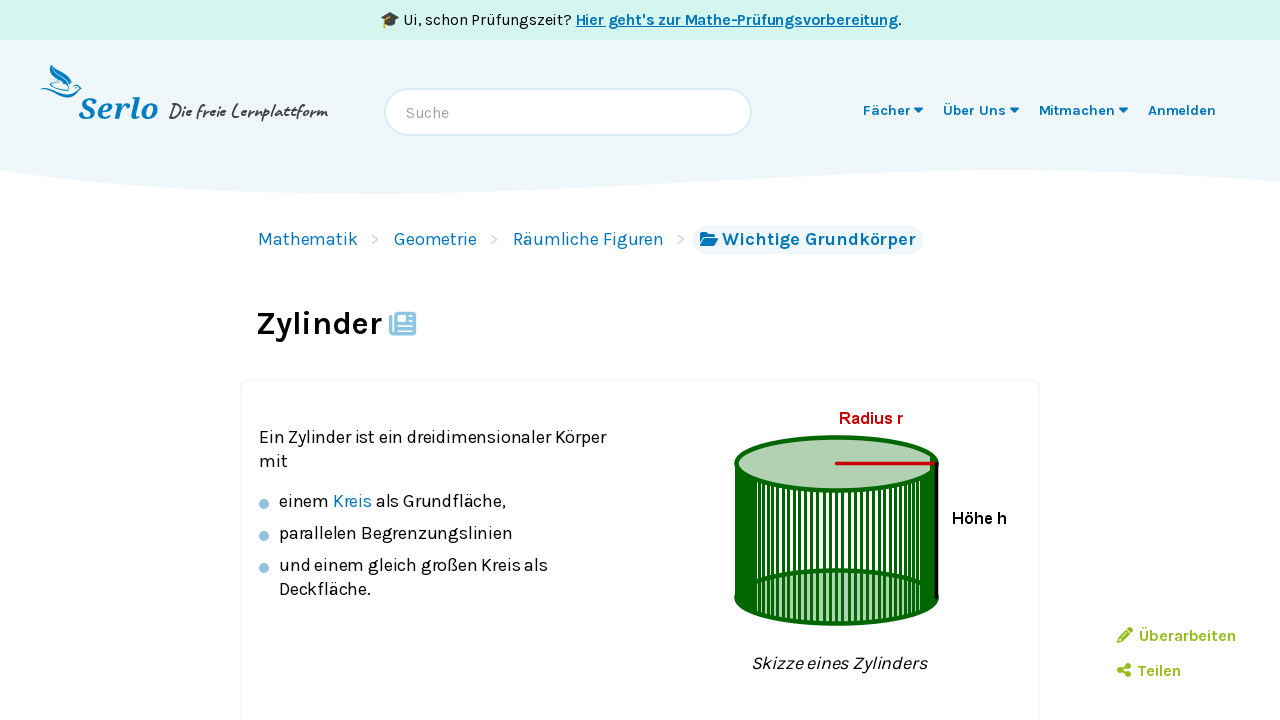

Navigated to test area page
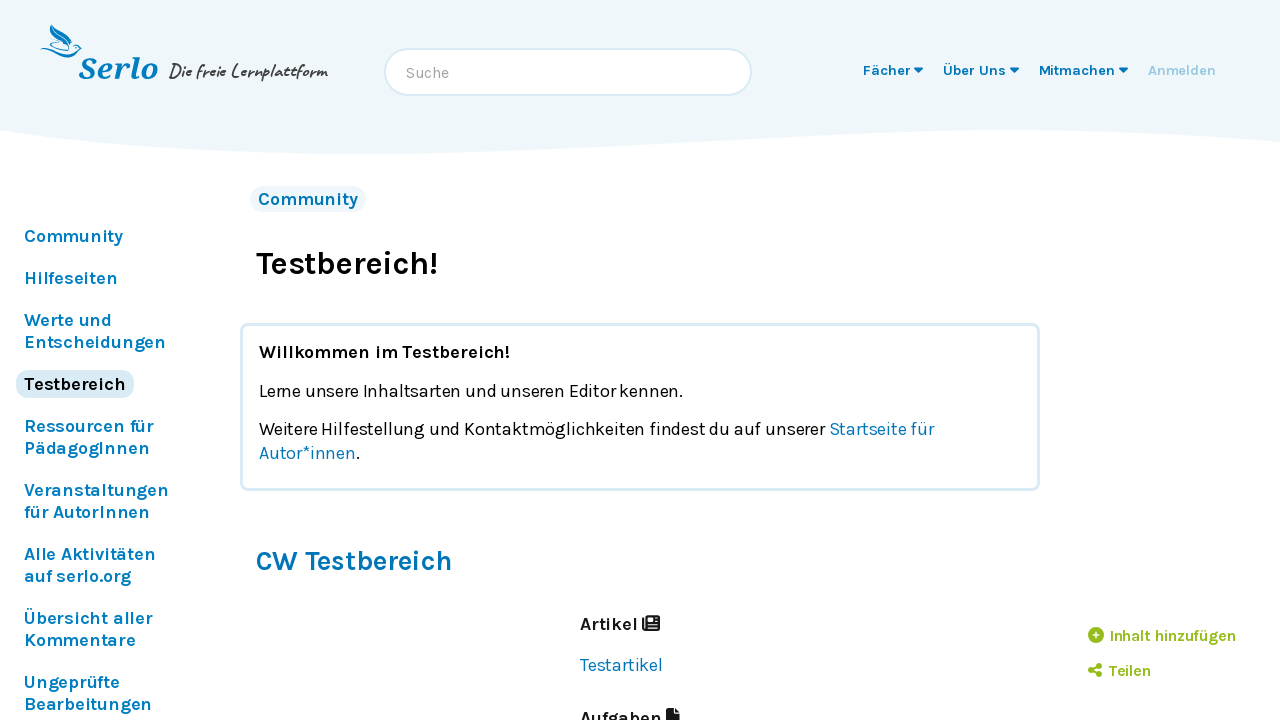

Test area page loaded and DOM content ready
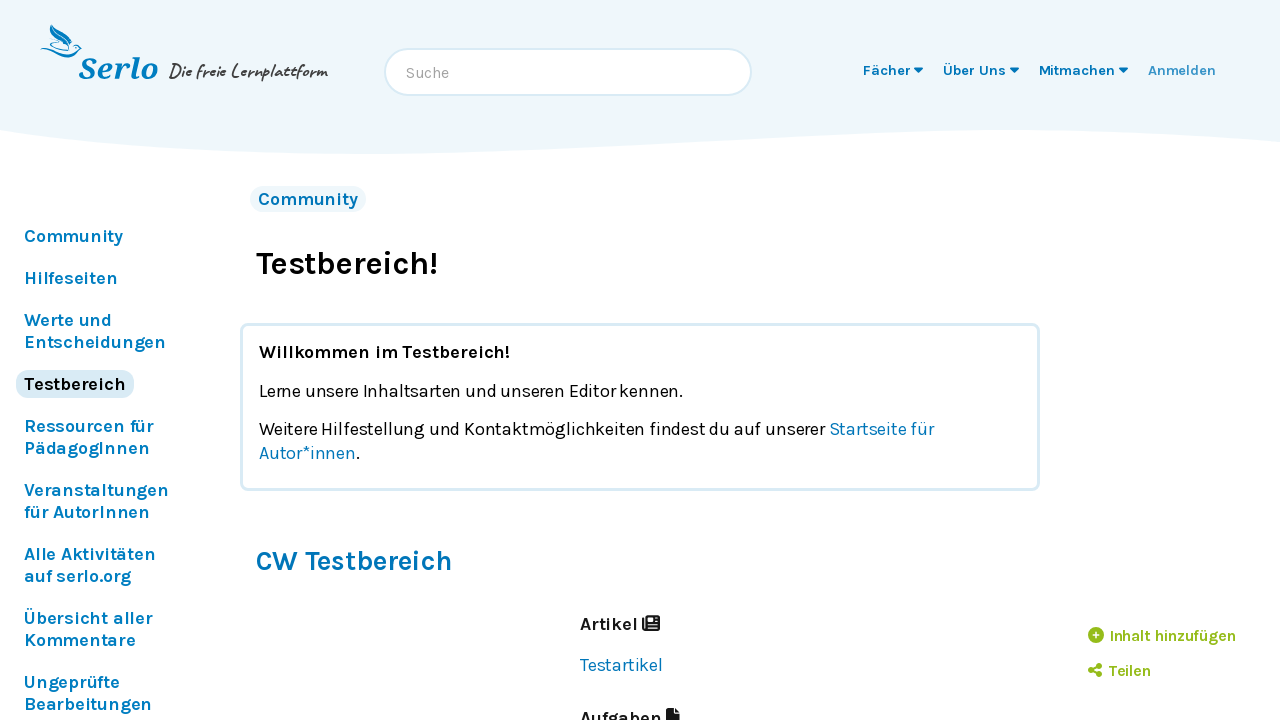

Verified test area page has noindex meta tag
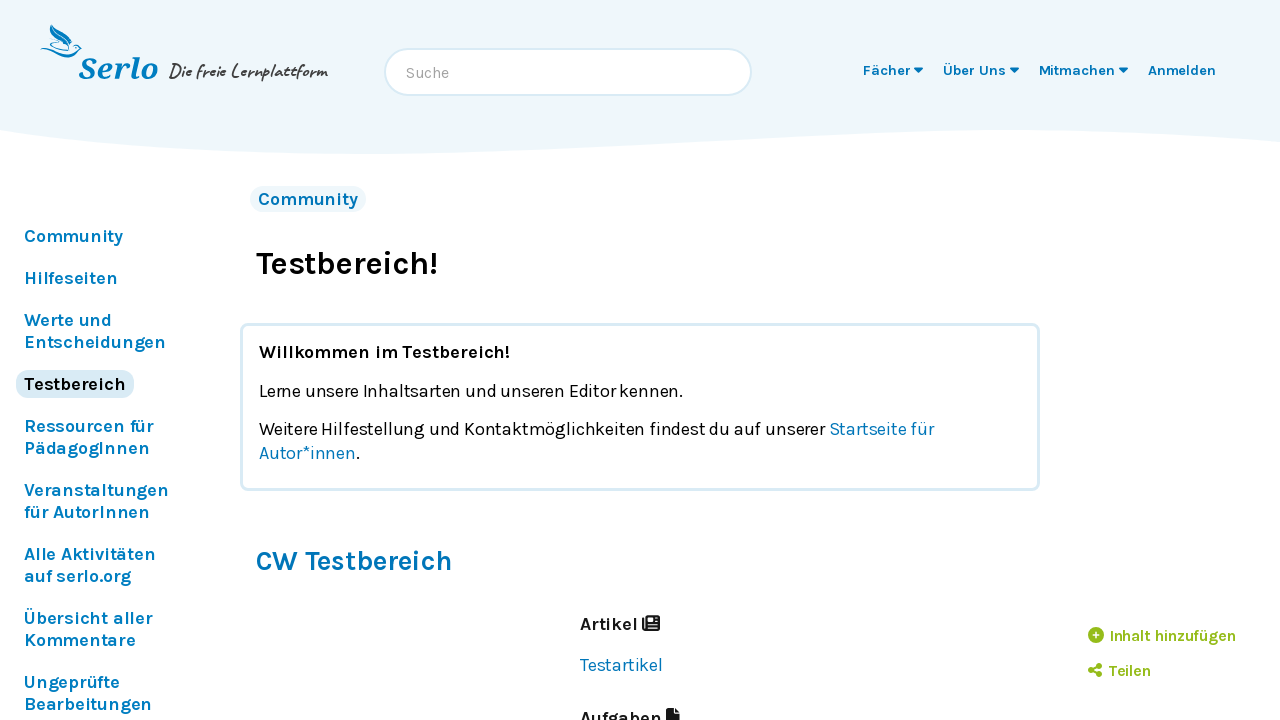

Navigated to test article page
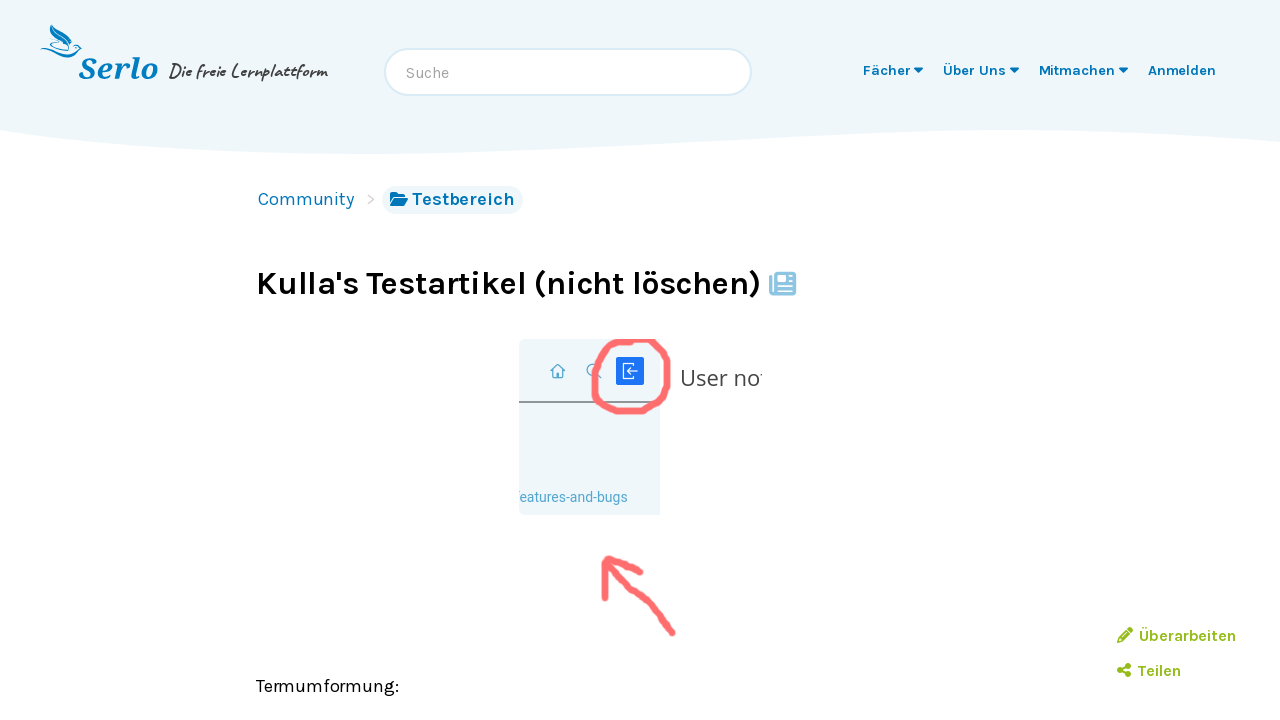

Test article page loaded and DOM content ready
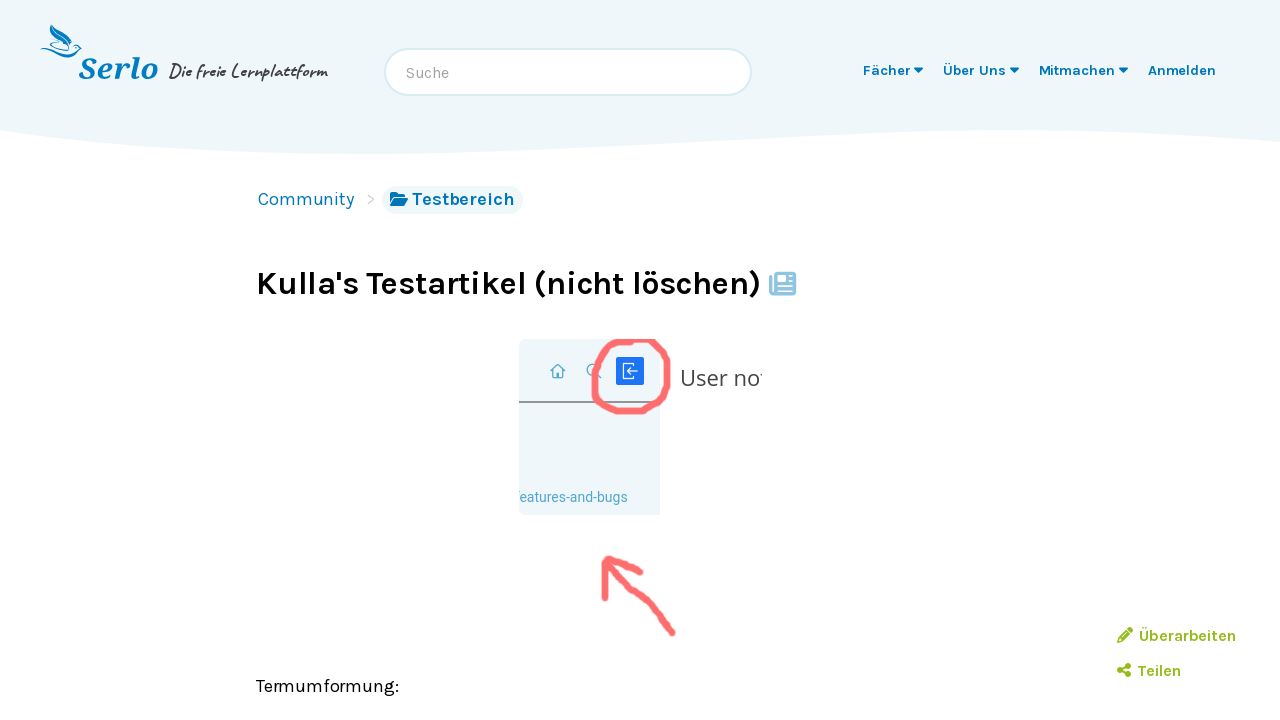

Verified test article page has noindex meta tag
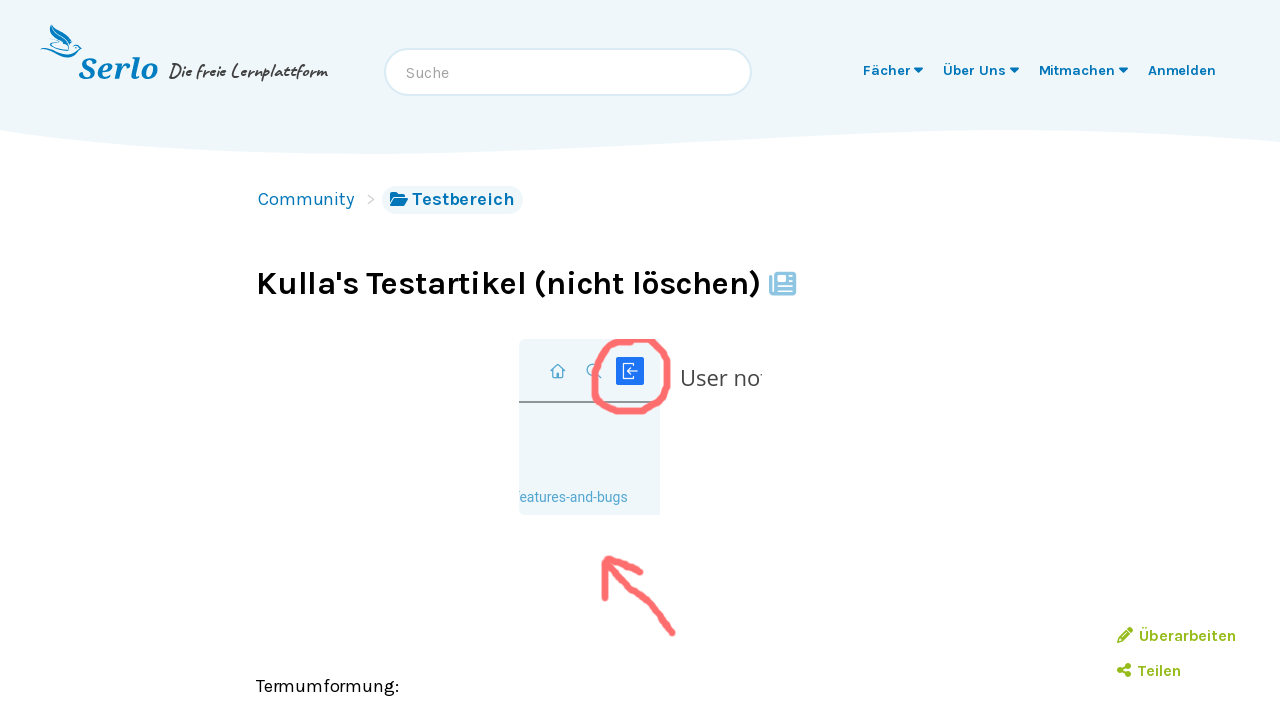

Navigated to trashed content page
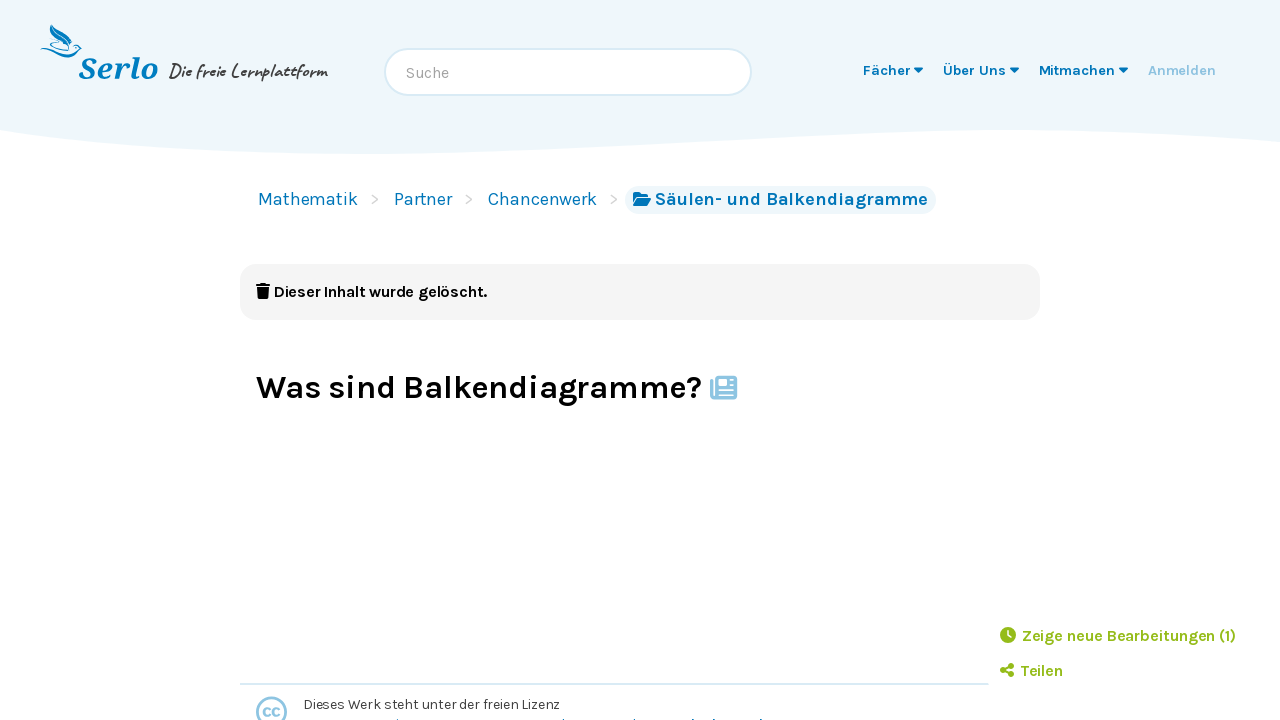

Trashed content page loaded and DOM content ready
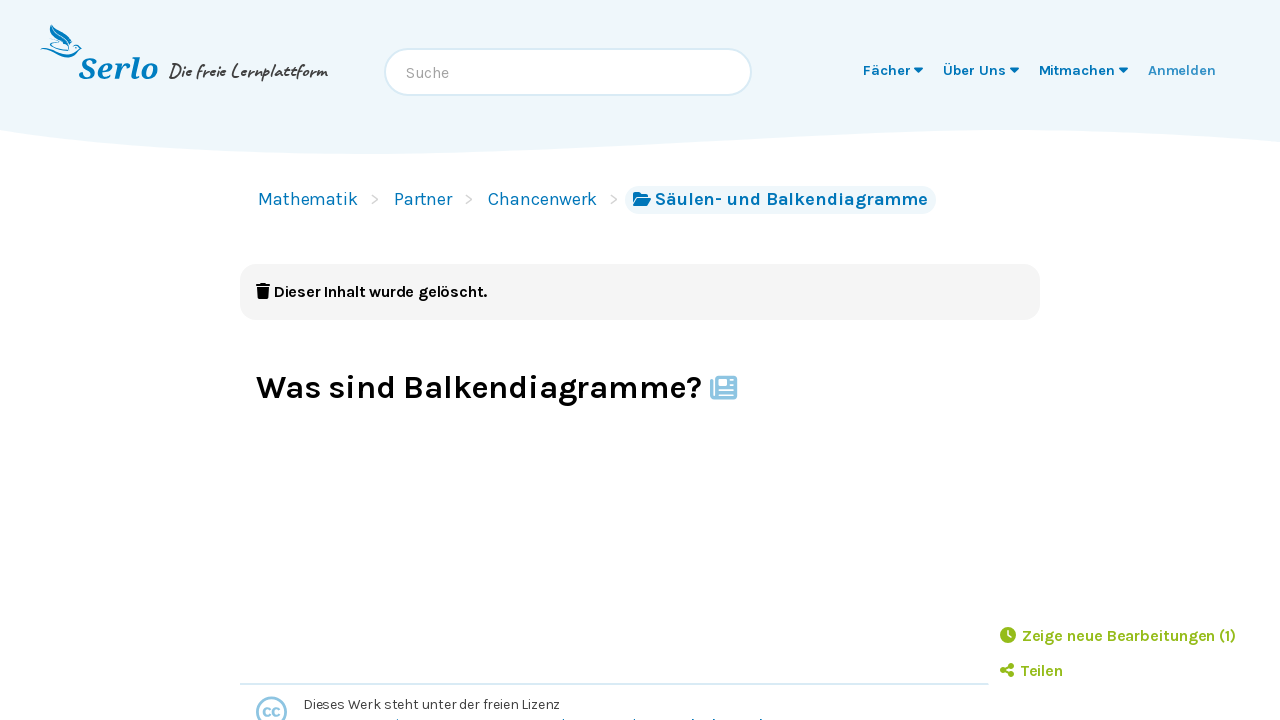

Verified trashed content page has noindex meta tag
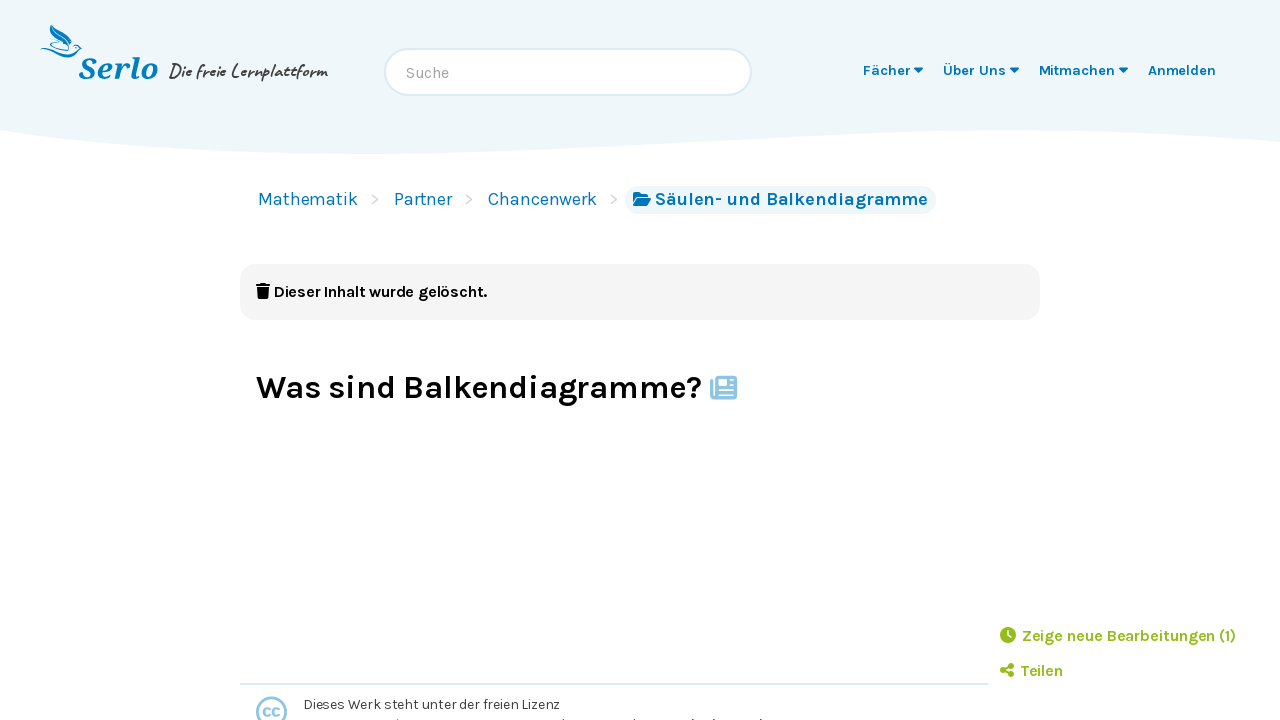

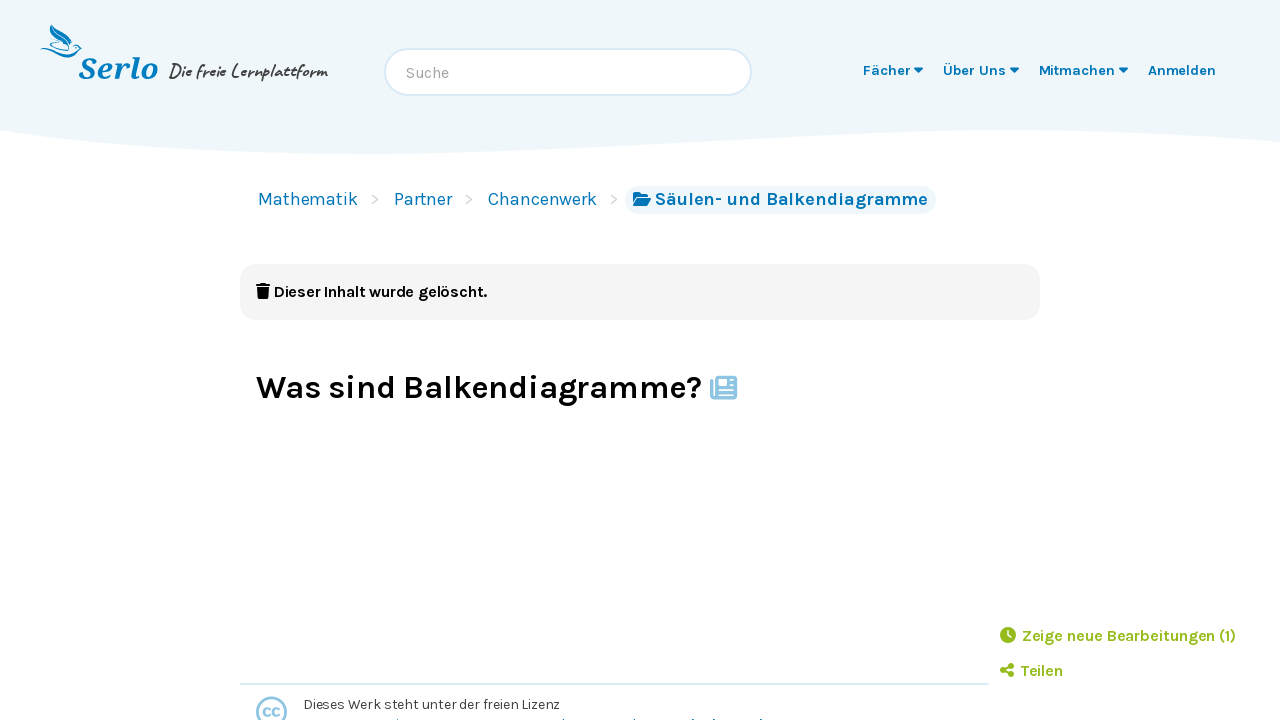